Tests notification message functionality by loading a page that displays either a success or retry message, and verifies the notification message element is present

Starting URL: http://the-internet.herokuapp.com/notification_message

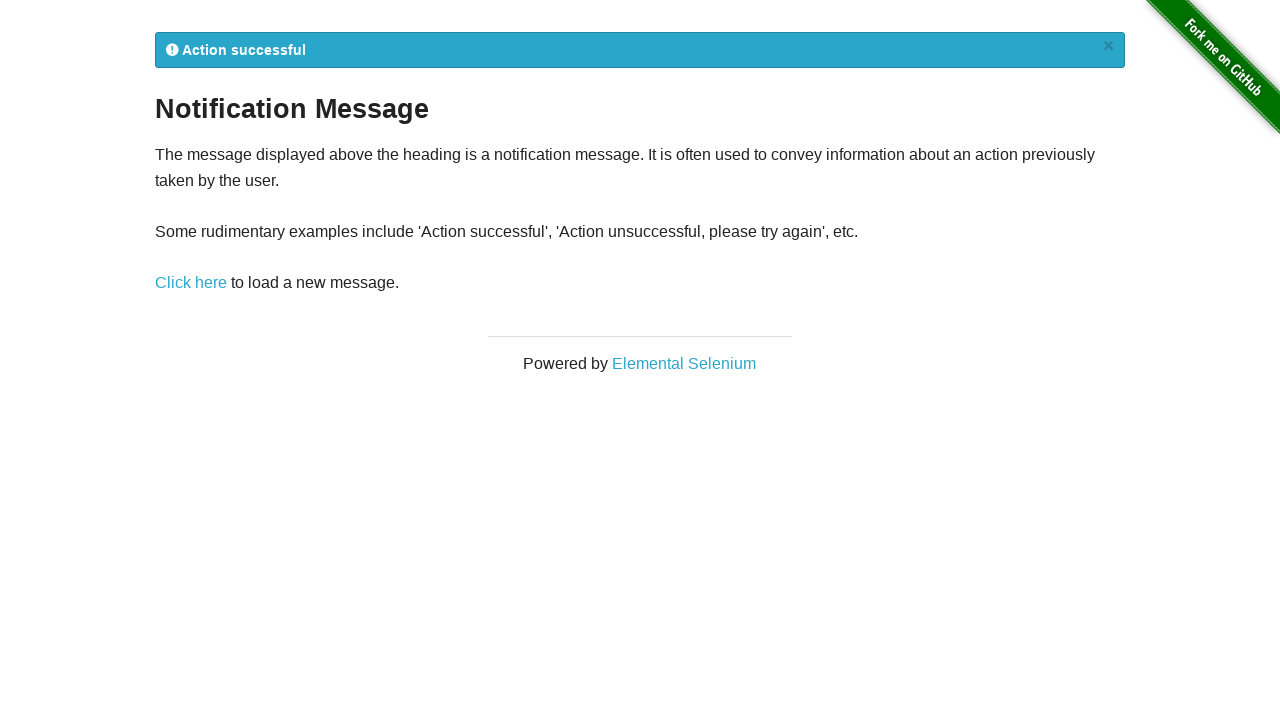

Navigated to notification message page
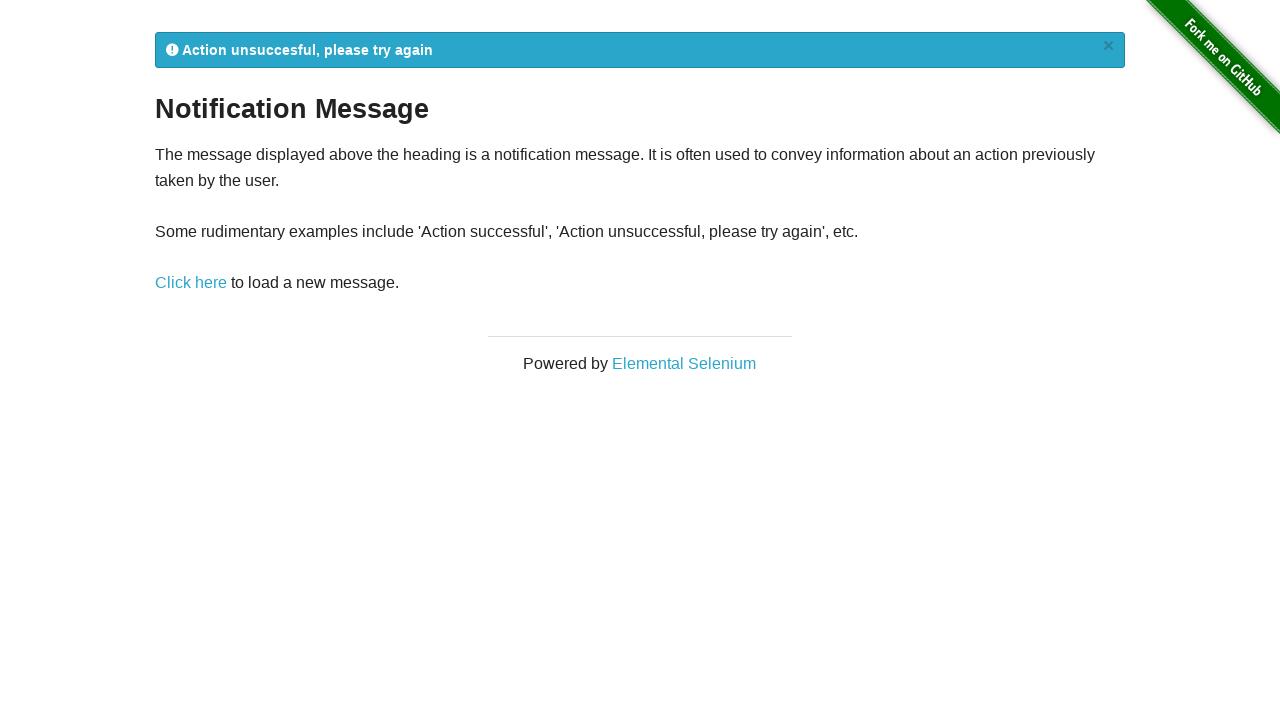

Notification message element loaded
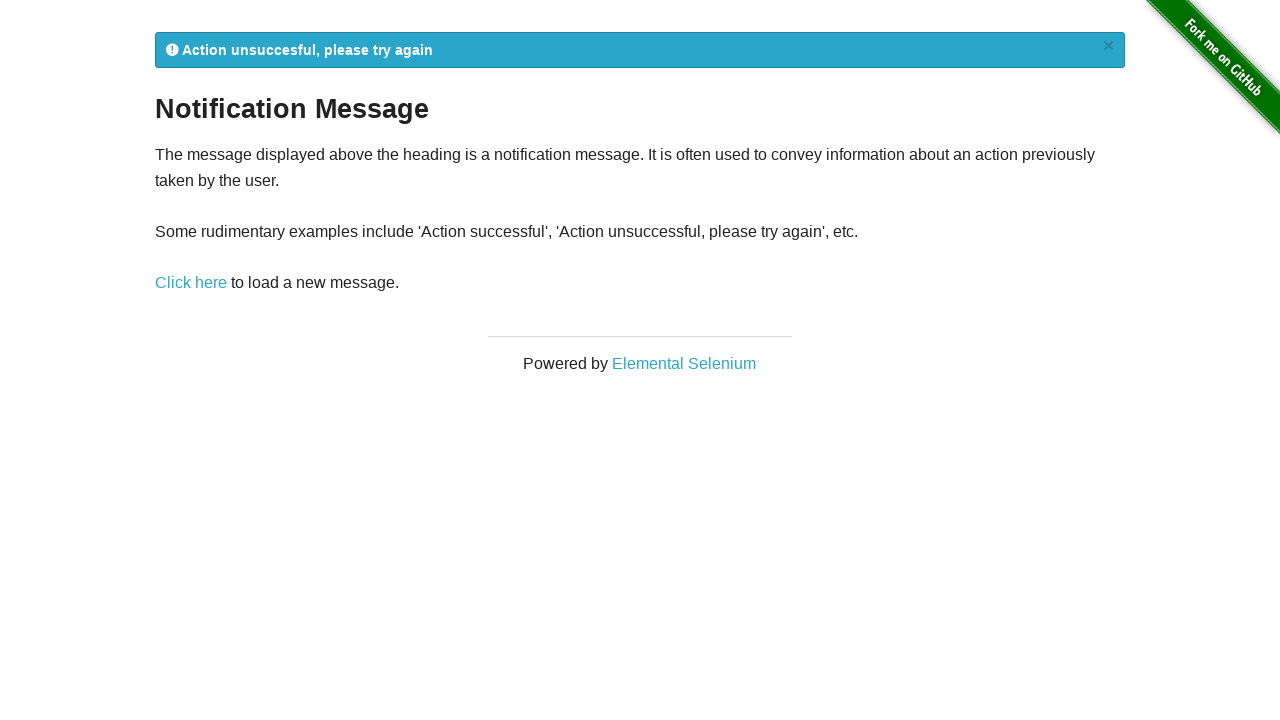

Retrieved notification message: 
            Action unsuccesful, please try again
            ×
          
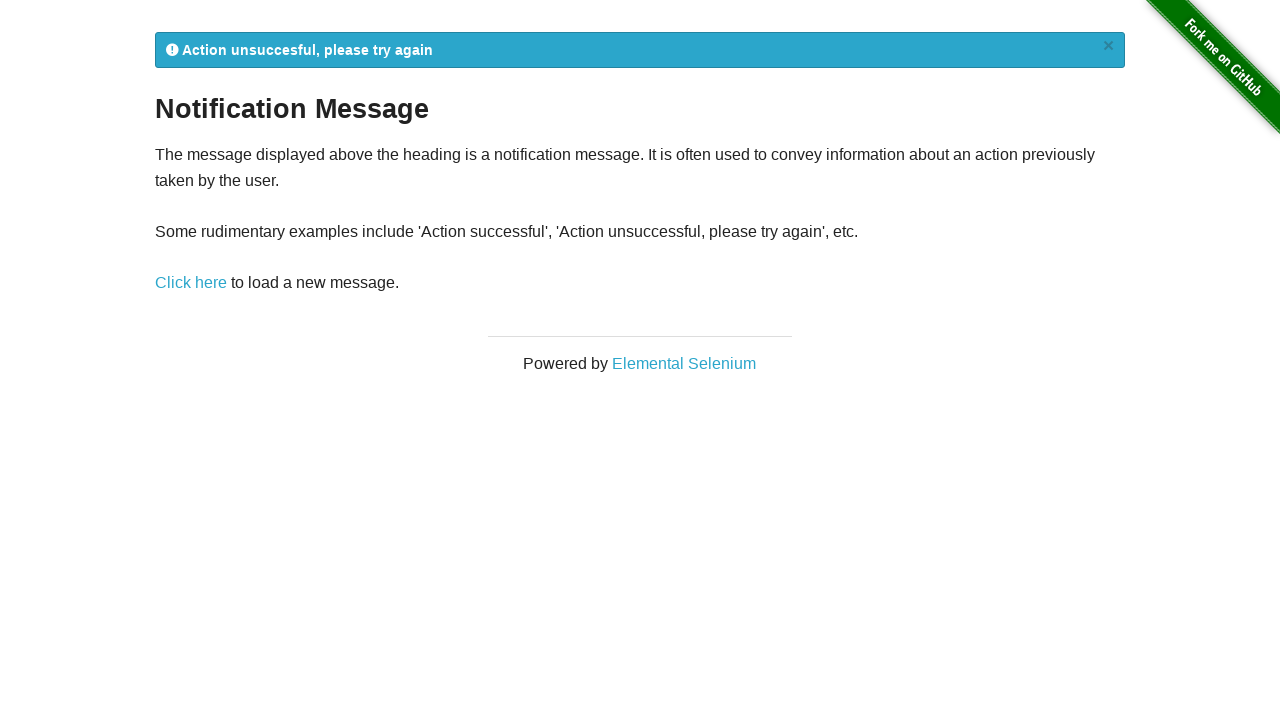

Retry attempt 1: Reloaded notification message page
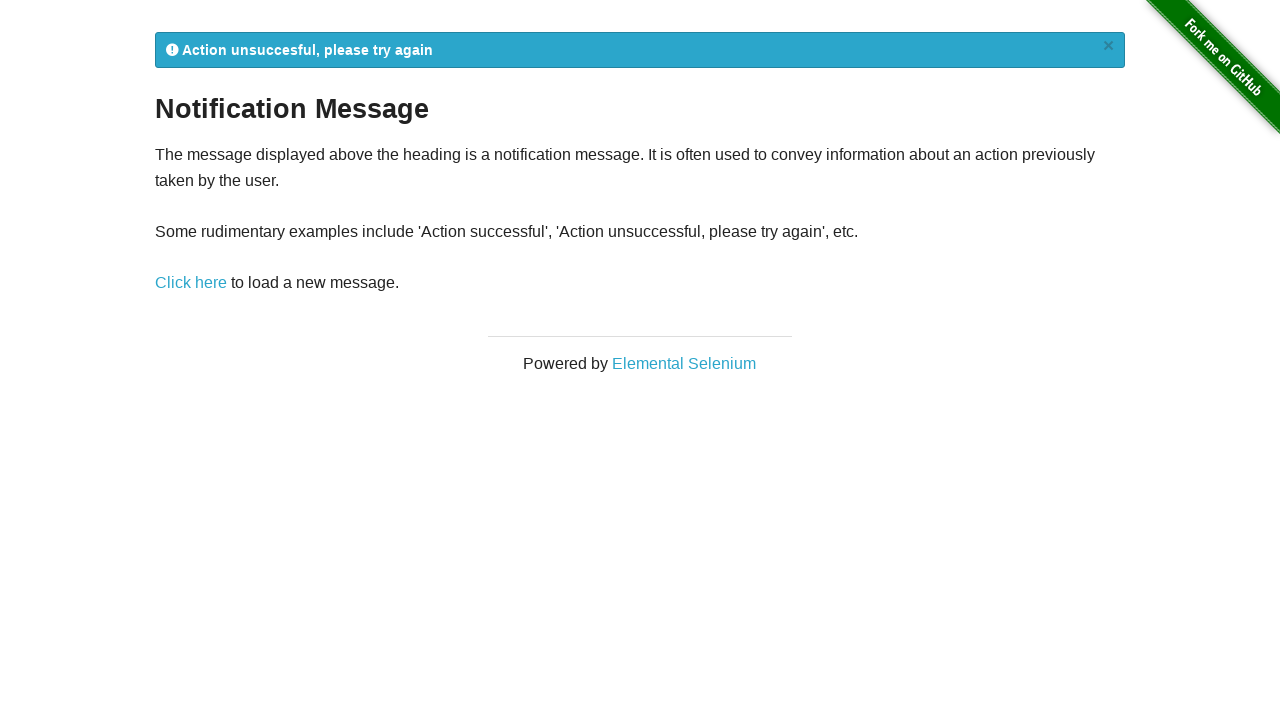

Retry attempt 1: Notification message element loaded
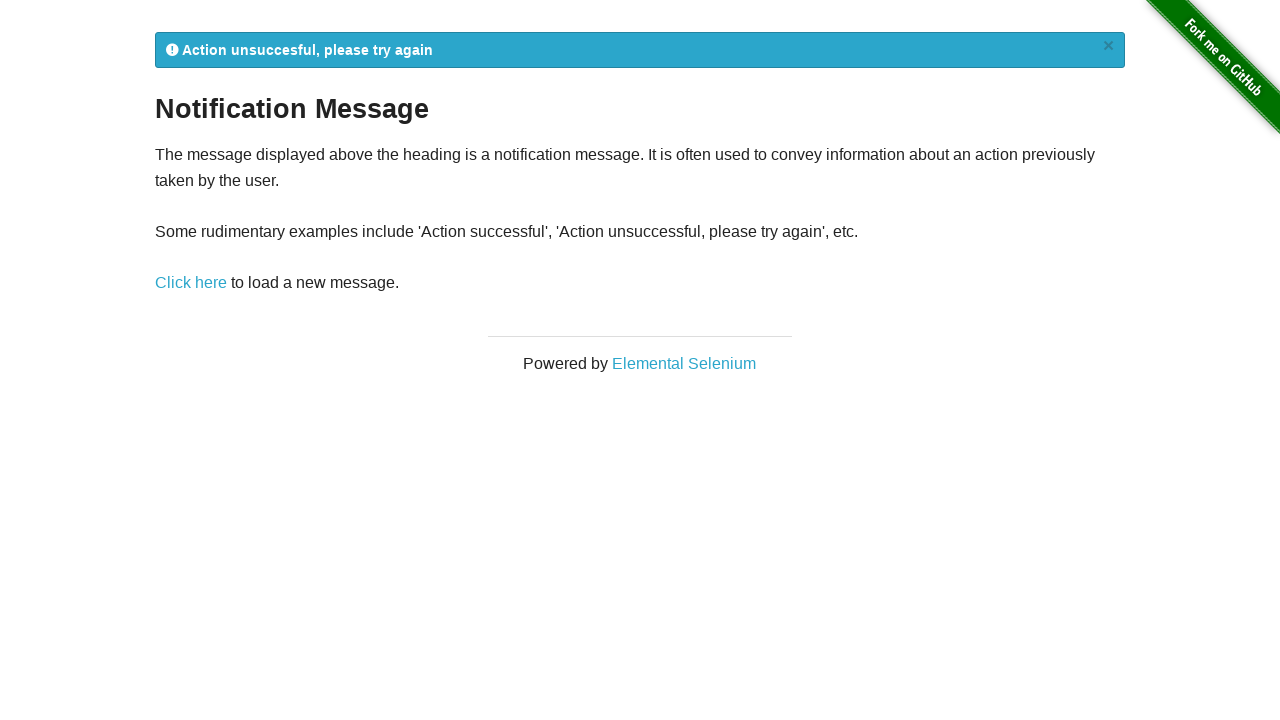

Retry attempt 1: Retrieved notification message: 
            Action unsuccesful, please try again
            ×
          
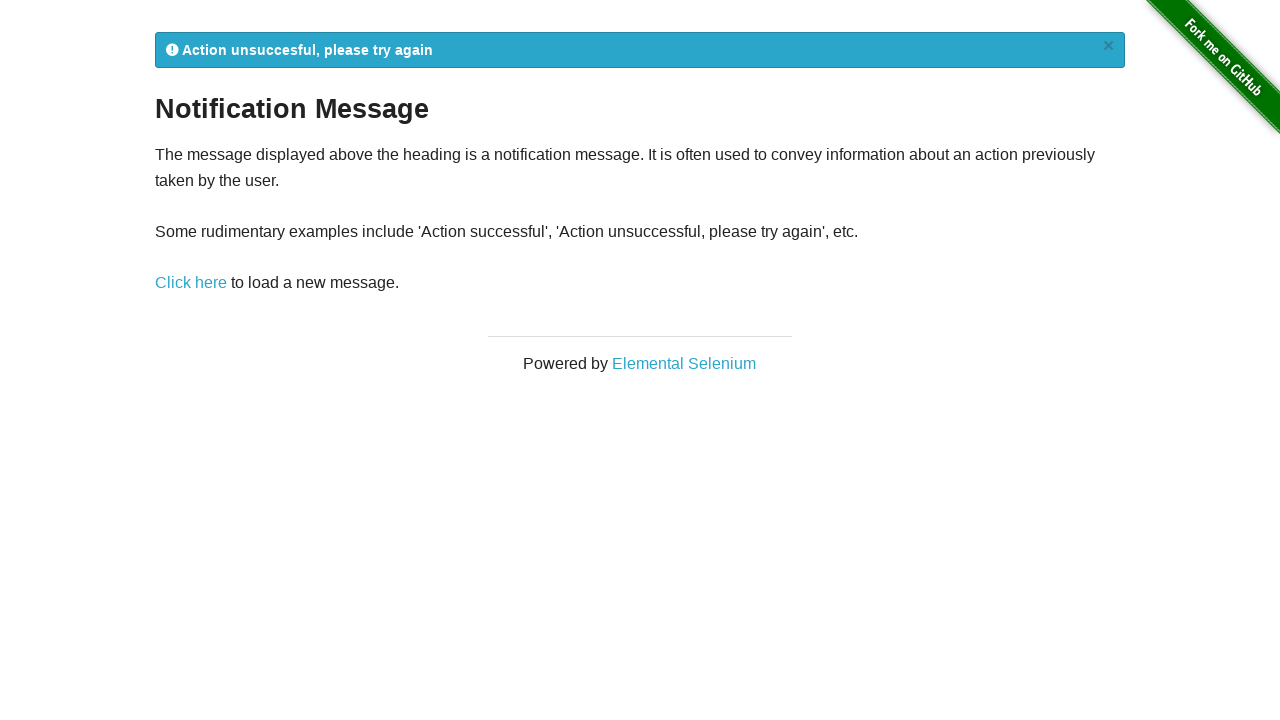

Retry attempt 2: Reloaded notification message page
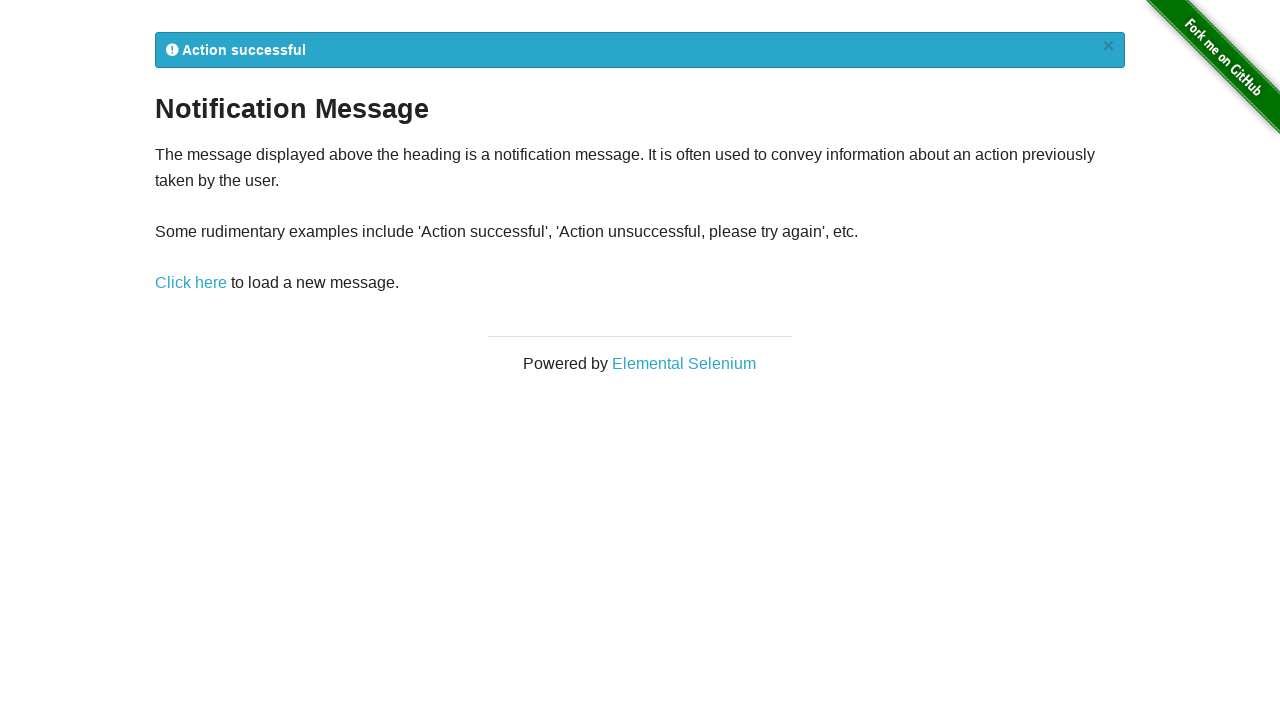

Retry attempt 2: Notification message element loaded
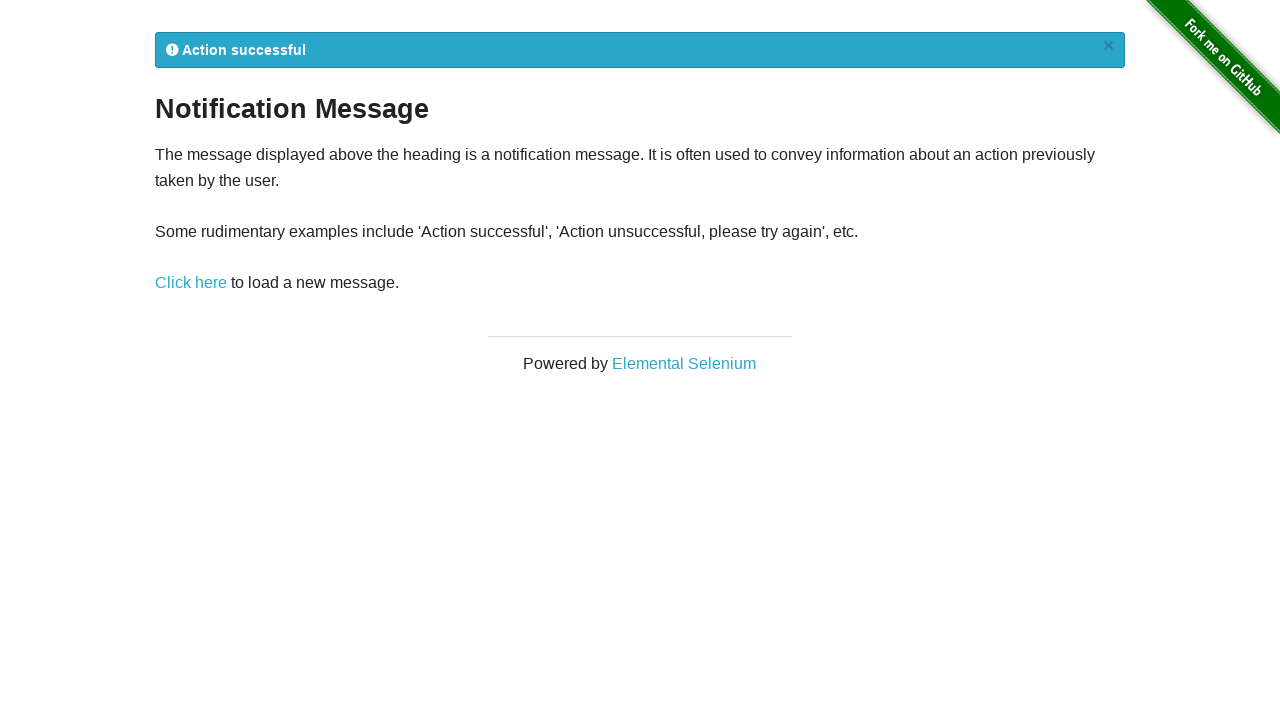

Retry attempt 2: Retrieved notification message: 
            Action successful
            ×
          
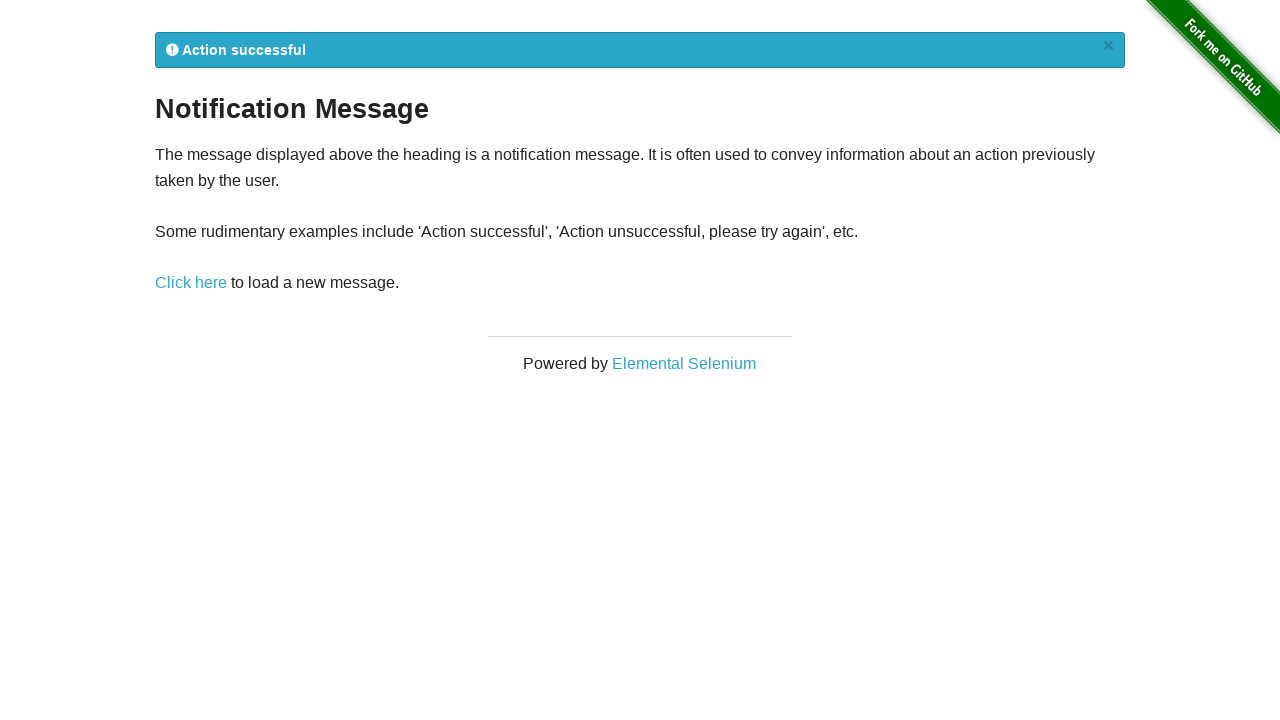

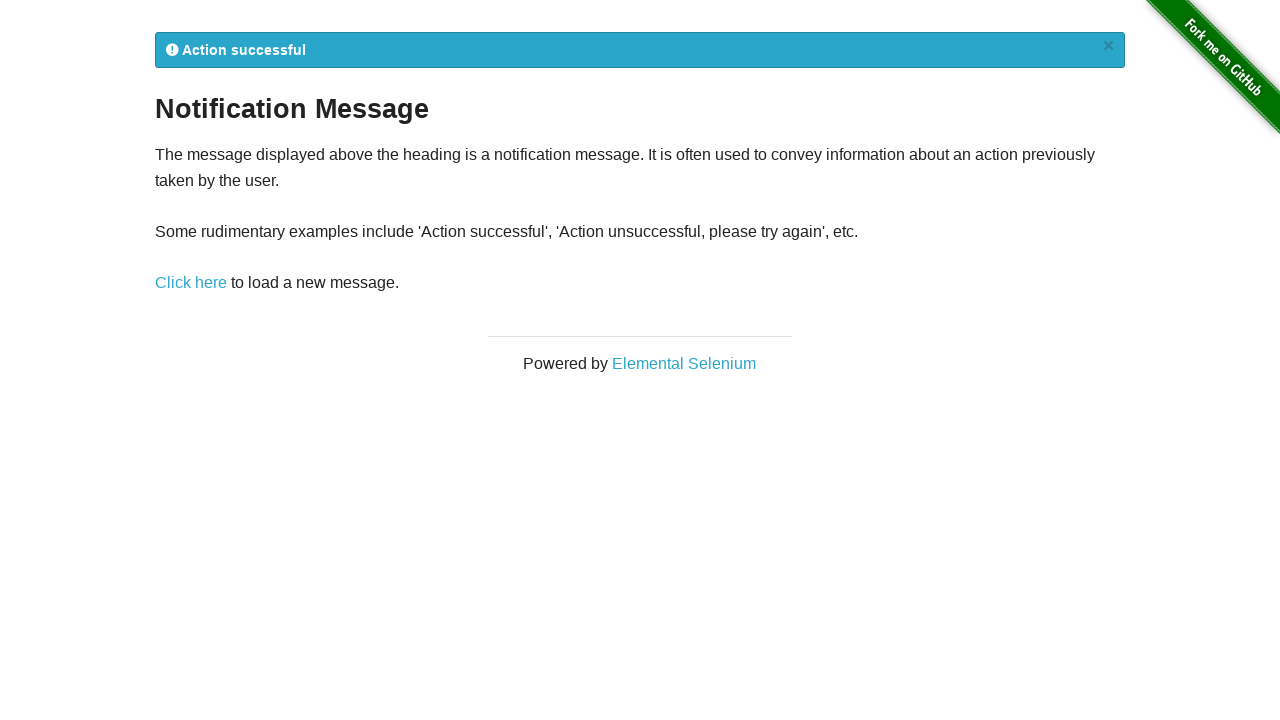